Navigates to a quotes website and verifies that quote elements are loaded on the page, demonstrating navigation through a JavaScript-rendered quotes listing.

Starting URL: http://quotes.toscrape.com/js/page/1/

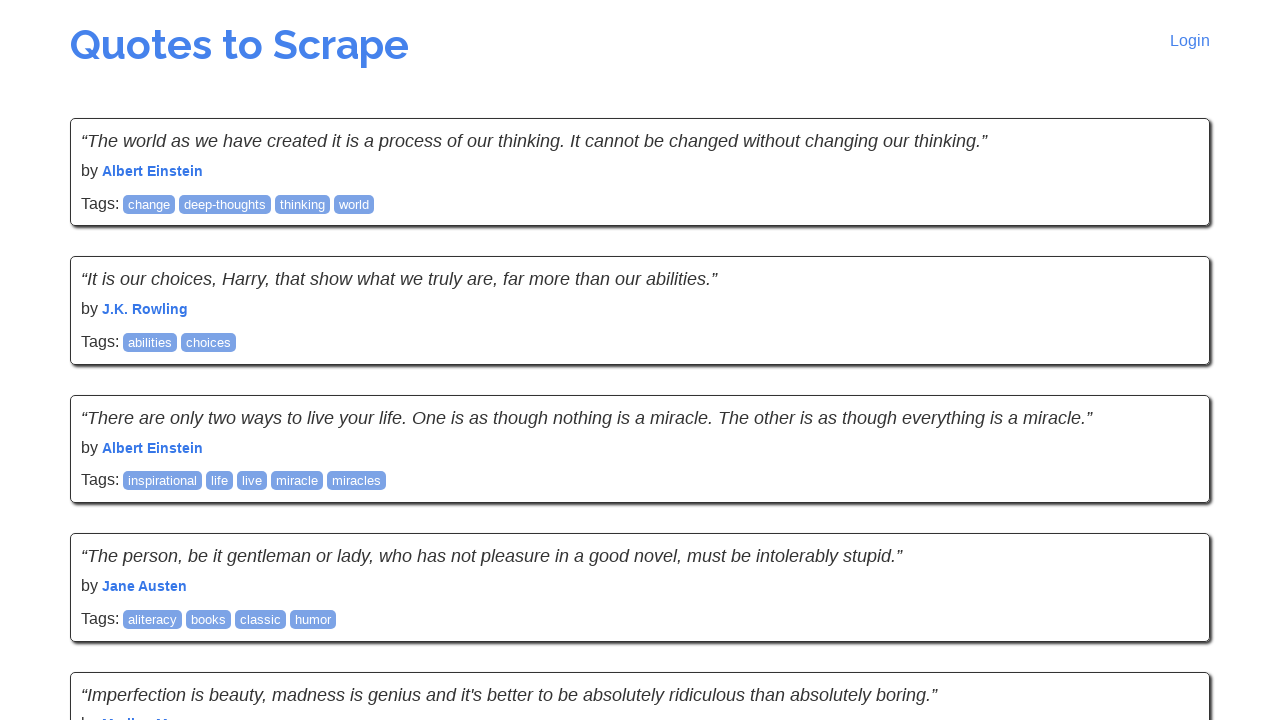

Waited for quote elements to load on page 1
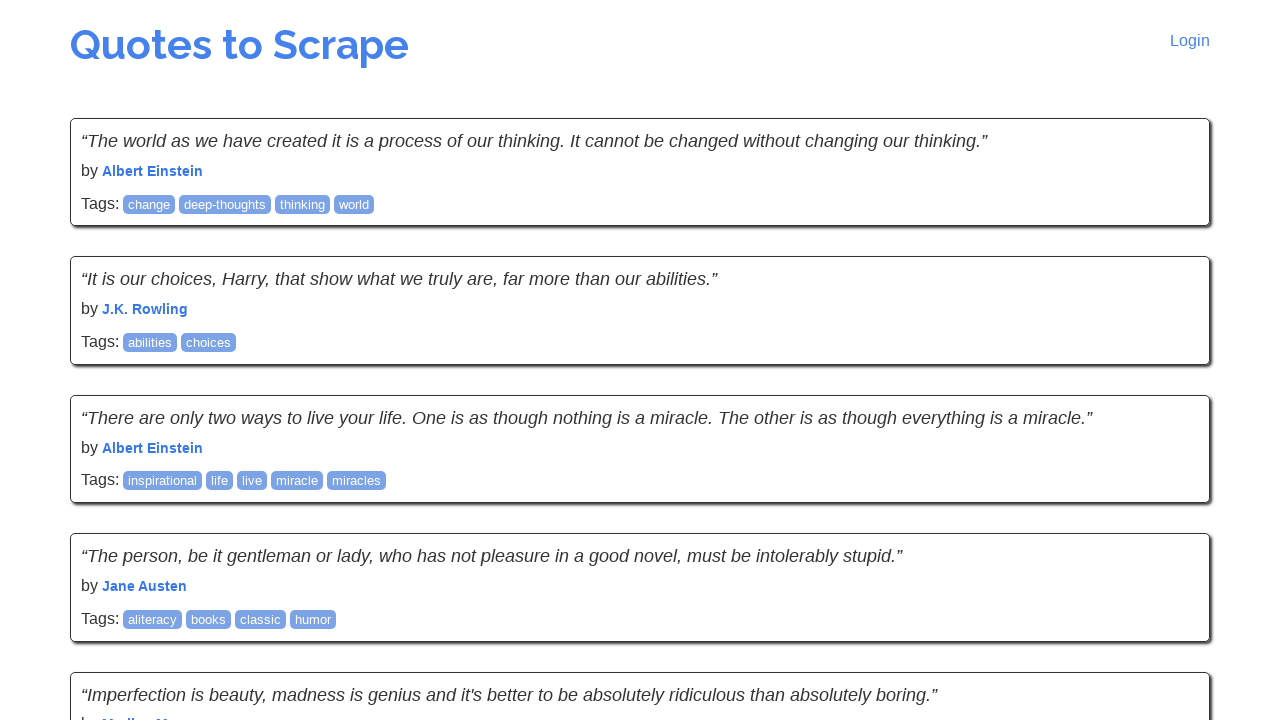

Verified quote text elements are present
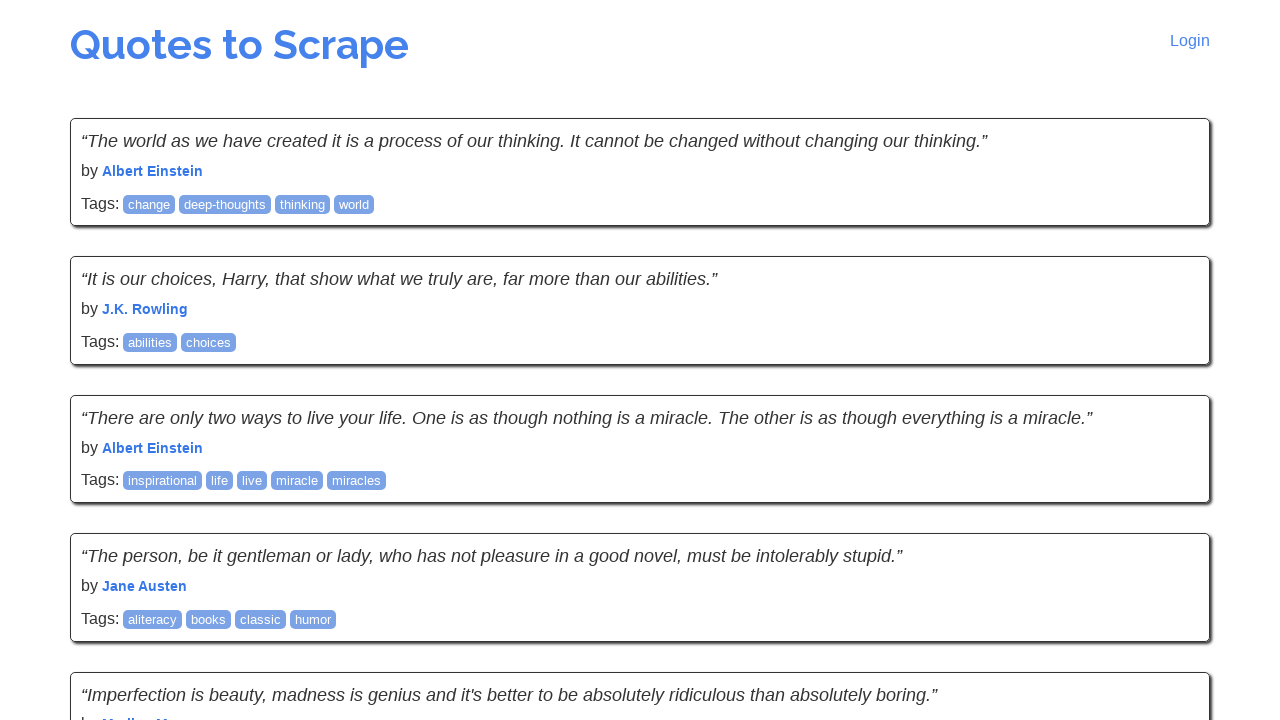

Verified quote author elements are present
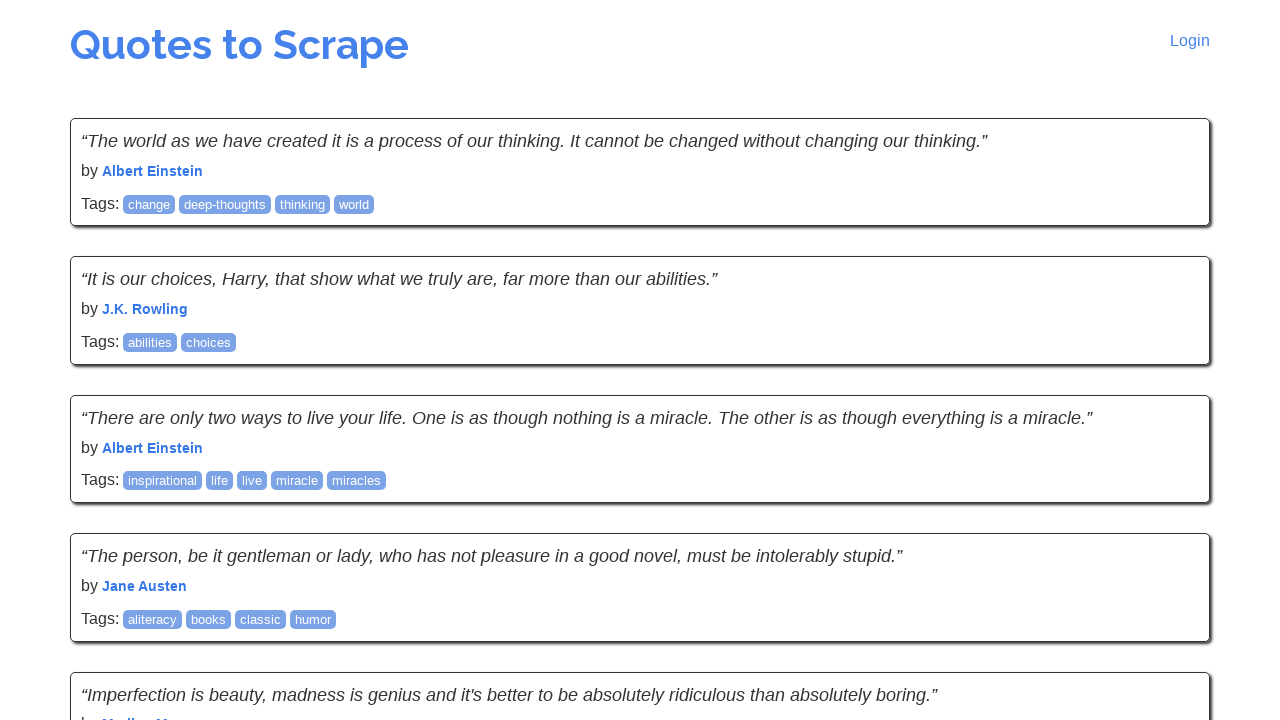

Navigated to page 2 of quotes listing
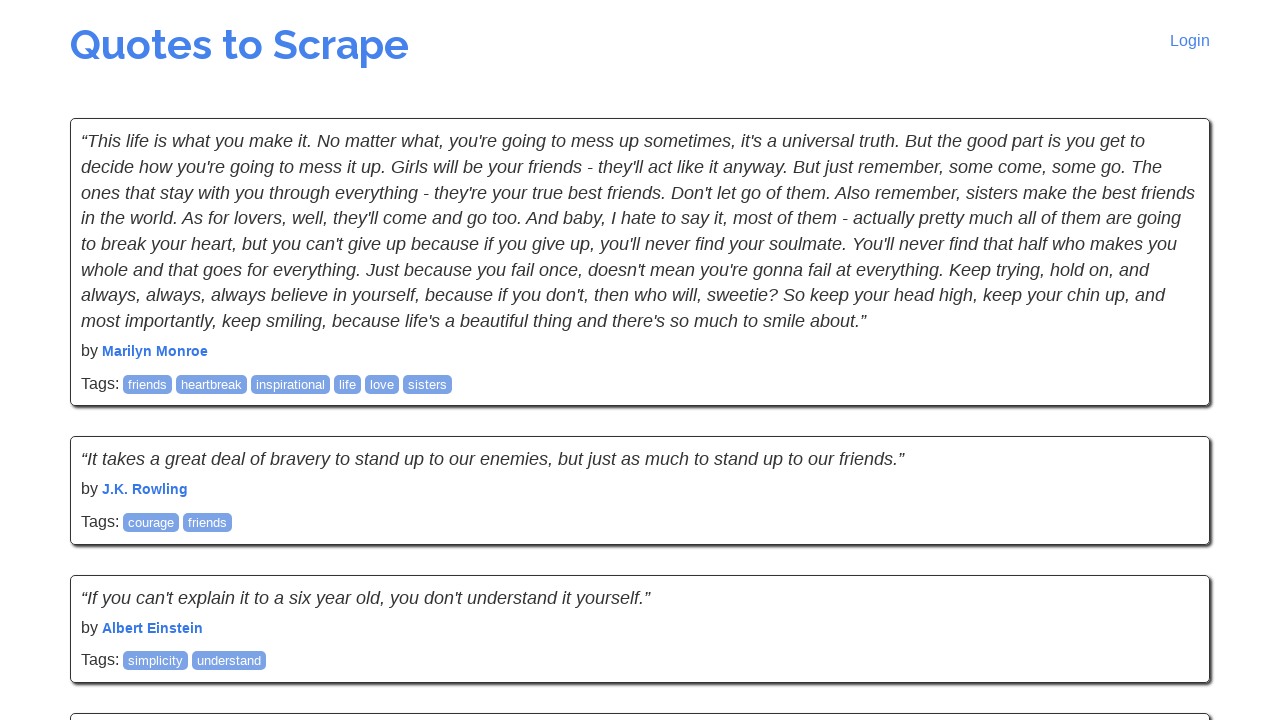

Waited for quote elements to load on page 2
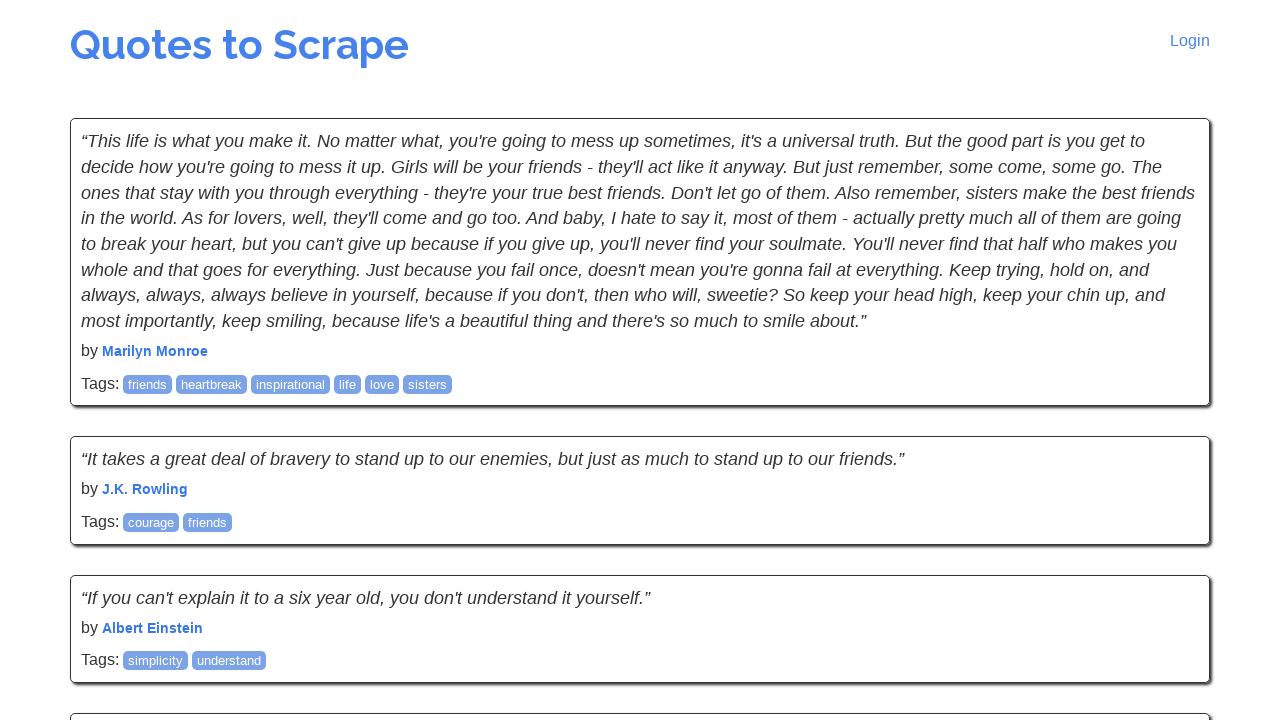

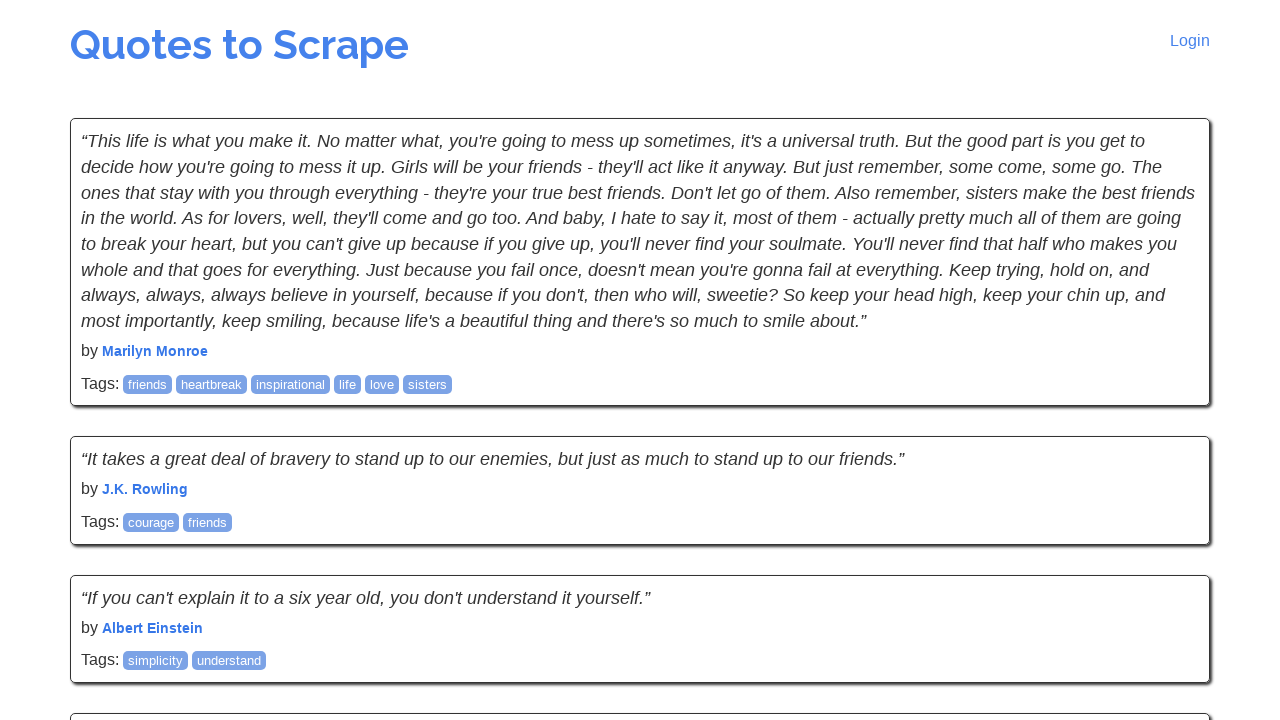